Demonstrates clearing a text field by navigating to a test inputs page and clearing the email input

Starting URL: https://www.selenium.dev/selenium/web/inputs.html

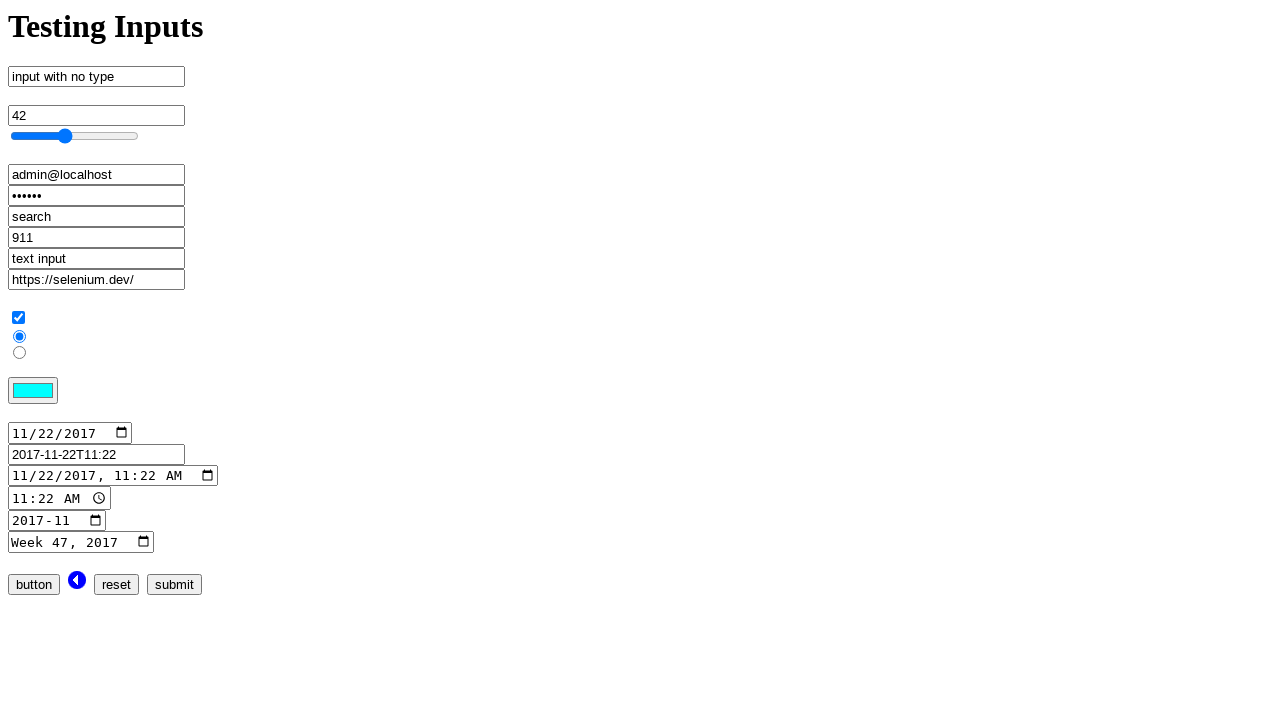

Navigated to test inputs page
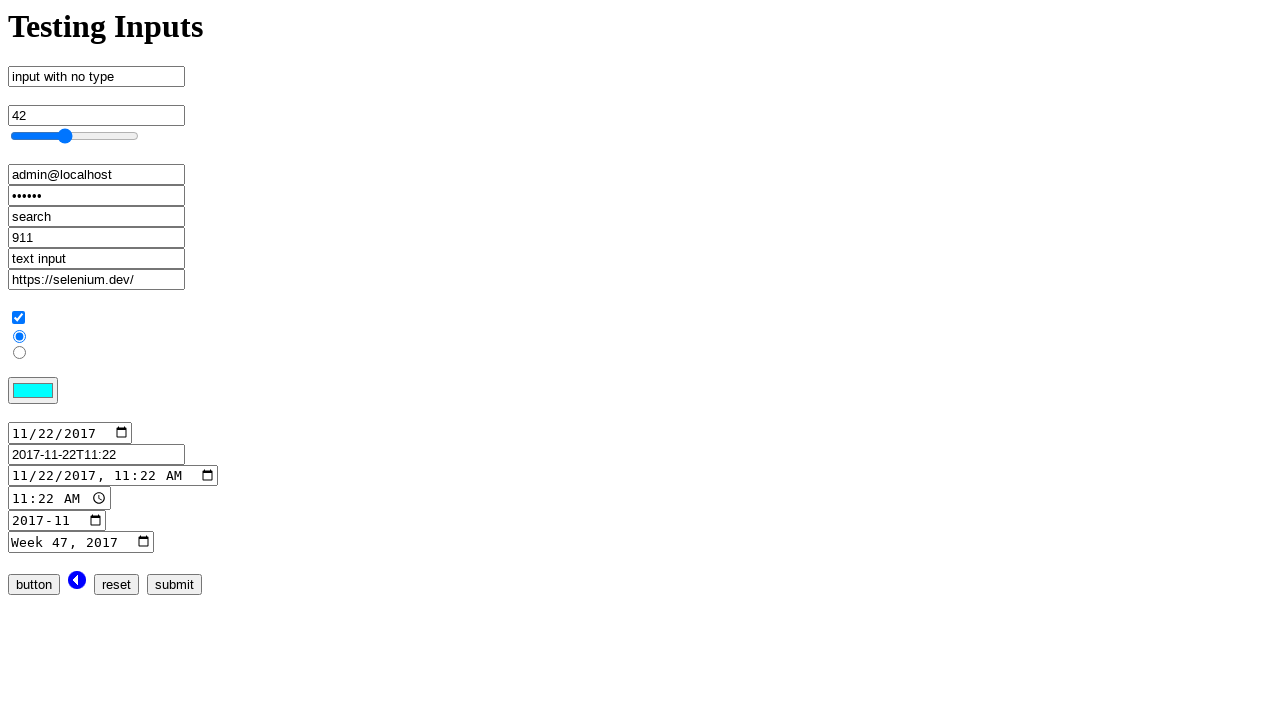

Cleared the email input field on input[name='email_input']
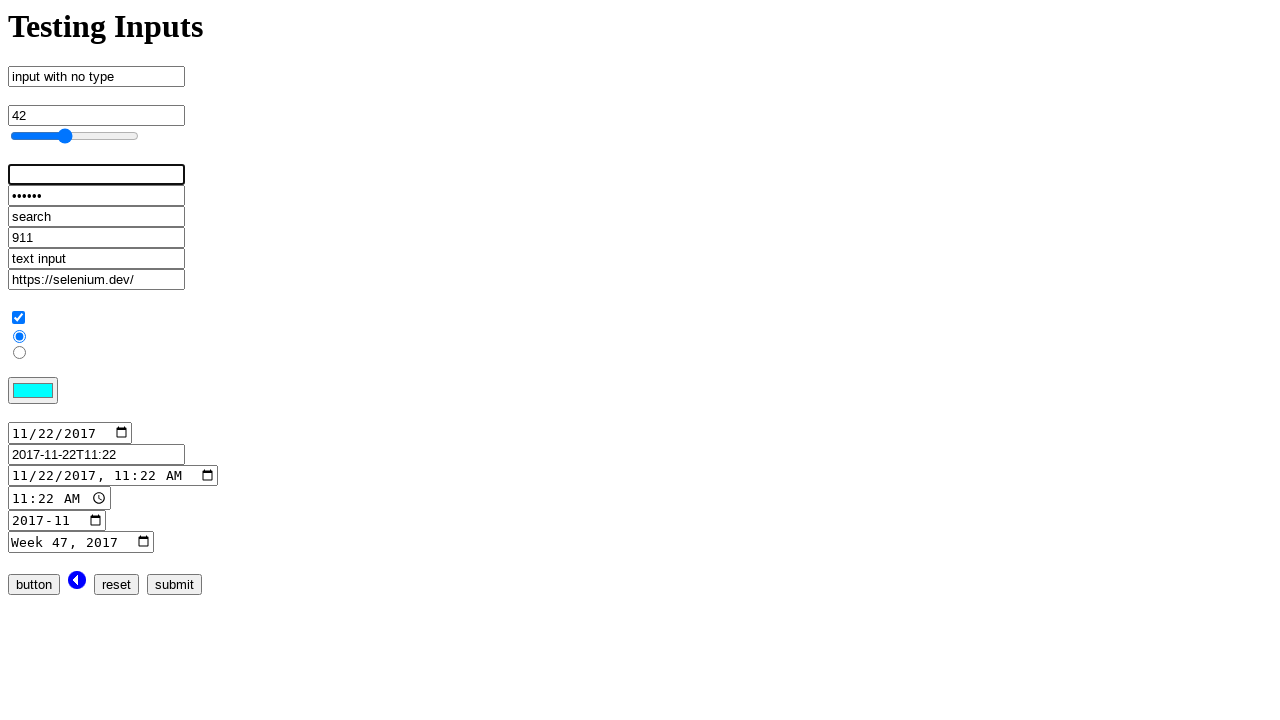

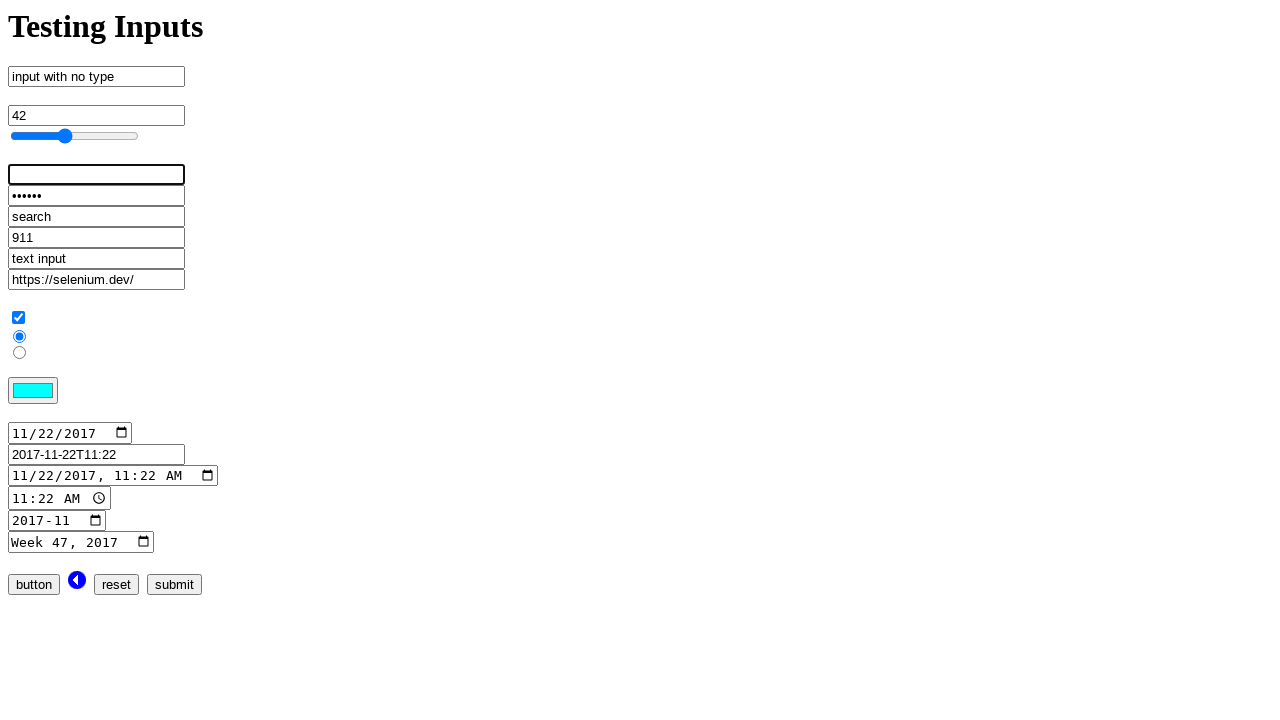